Simple navigation test for MOBILE type - navigates to WebdriverIO homepage

Starting URL: https://webdriver.io

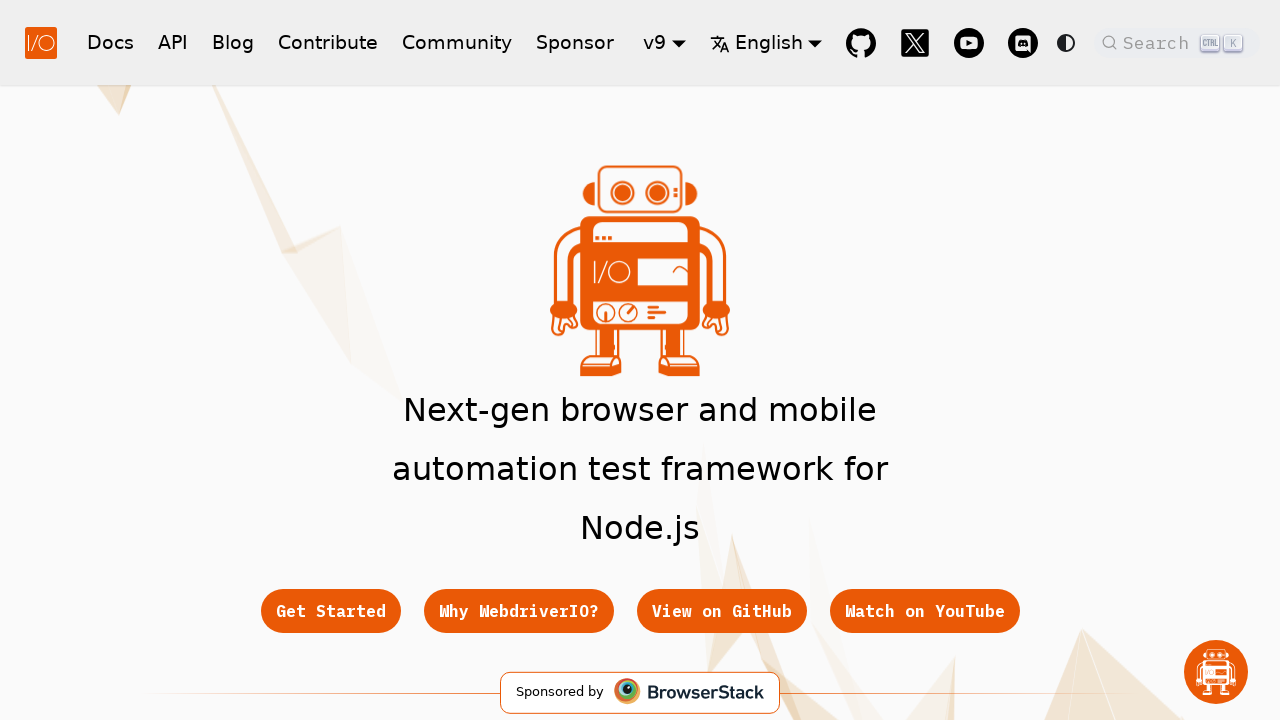

Waited for DOM content to load on WebdriverIO homepage
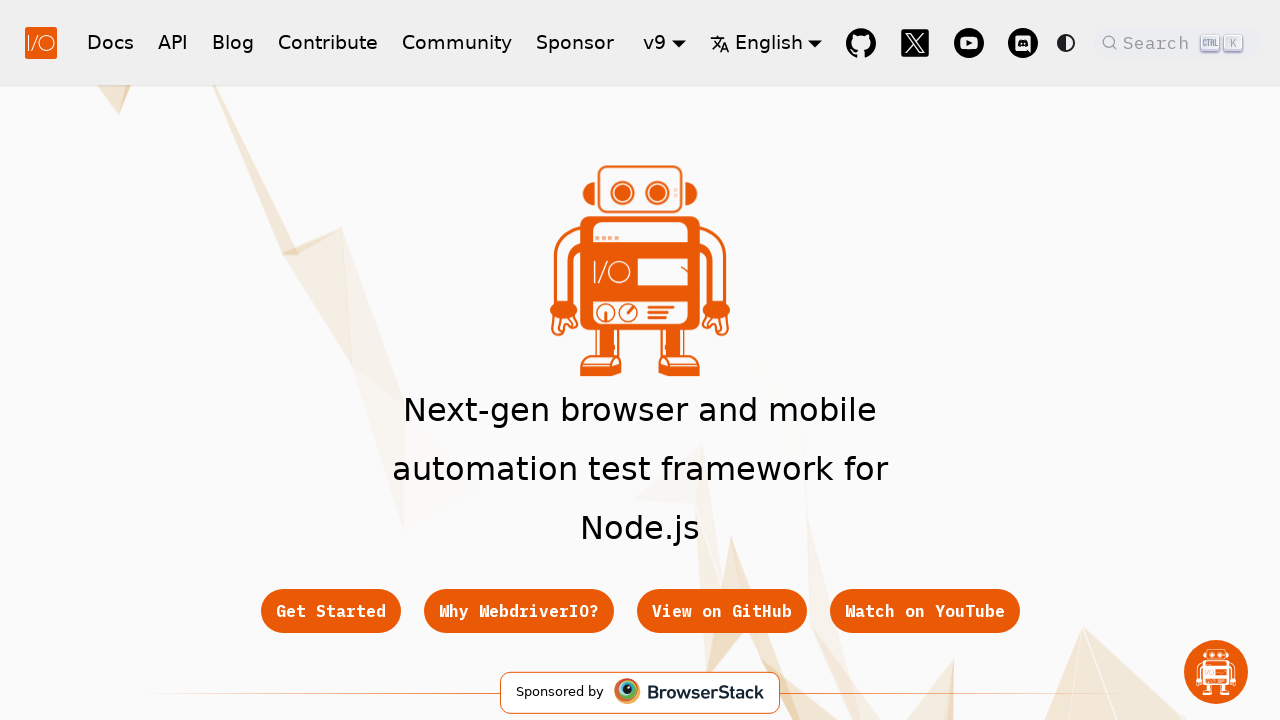

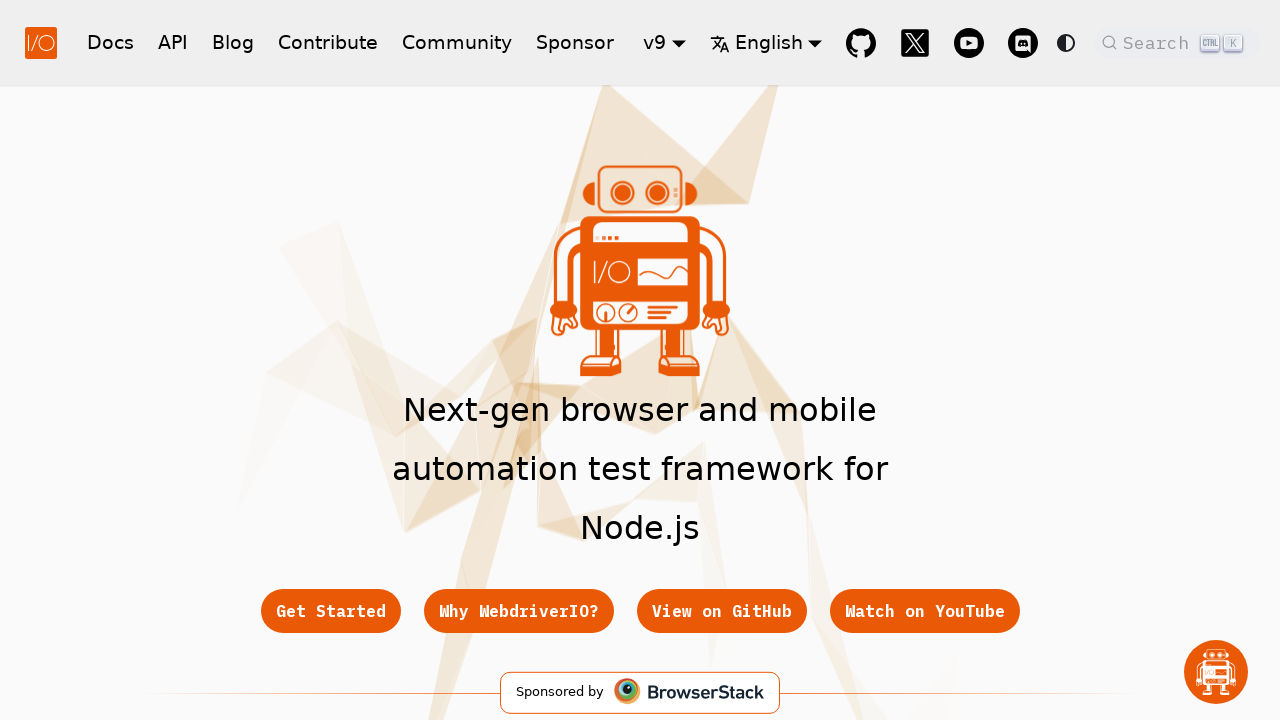